Tests click and hold functionality by selecting multiple items in a grid through drag selection from first to fourth element

Starting URL: http://jqueryui.com/resources/demos/selectable/display-grid.html

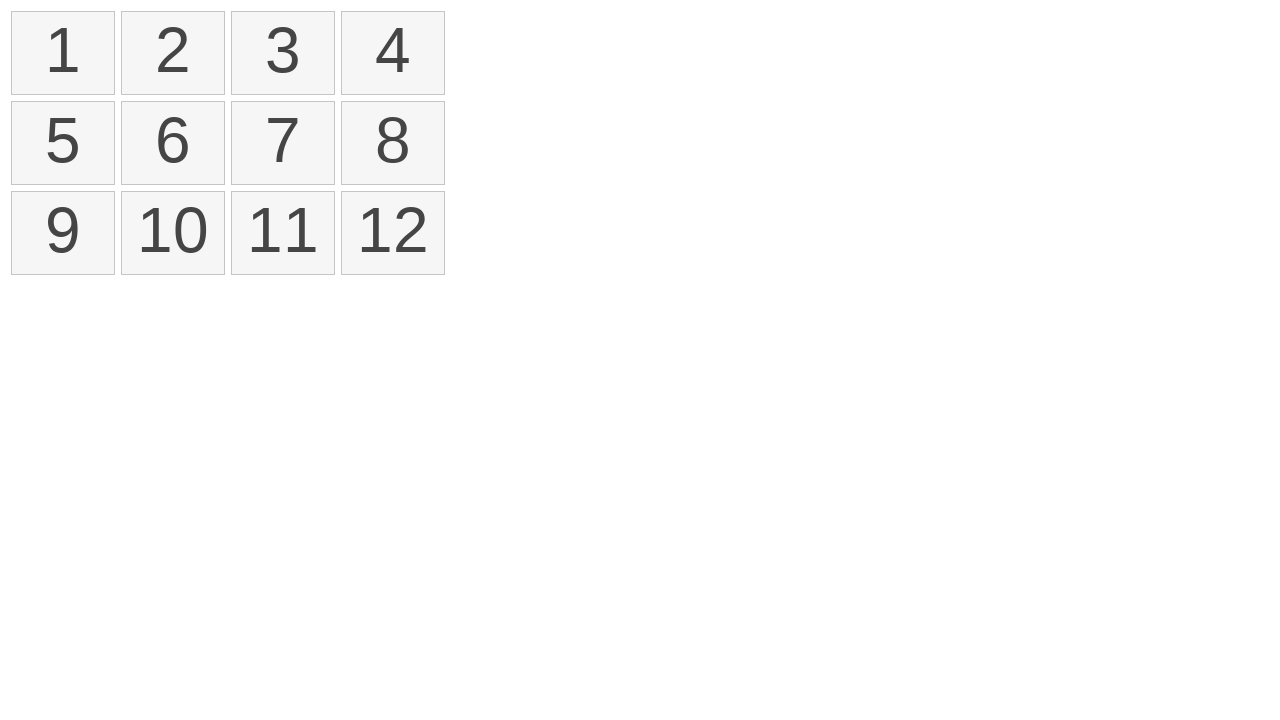

Waited for selectable grid to load
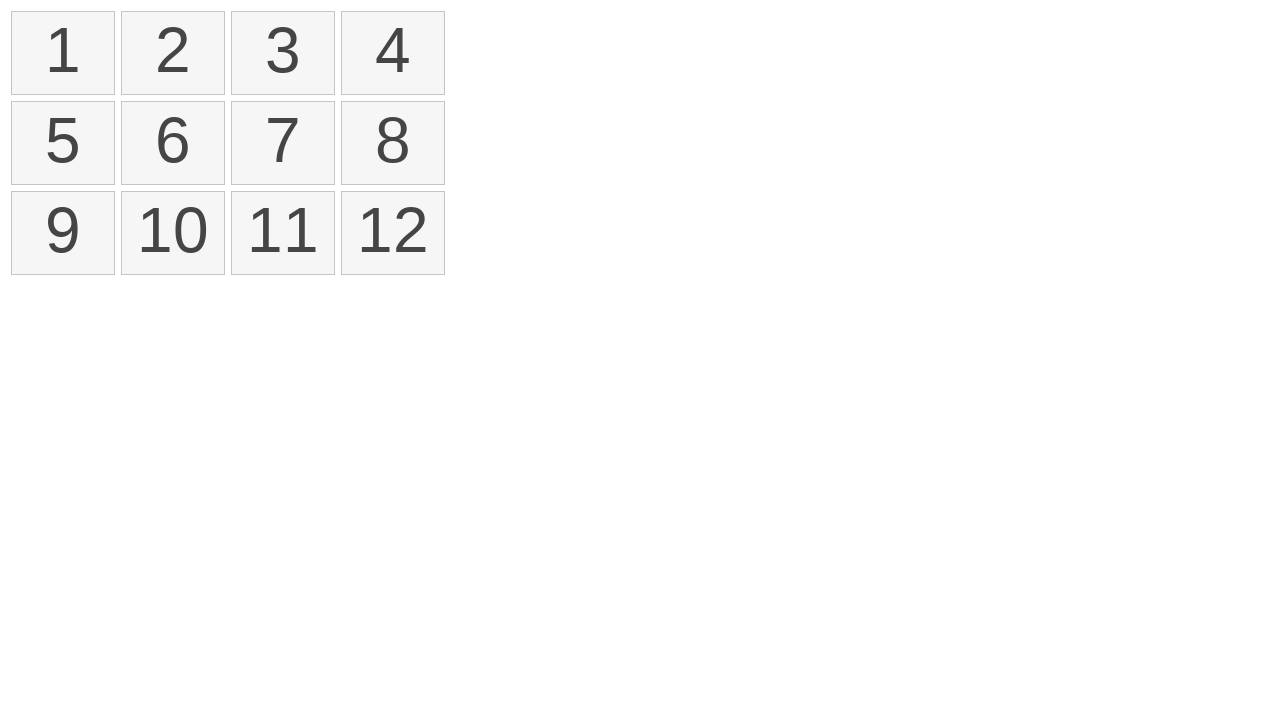

Located all list items in the grid
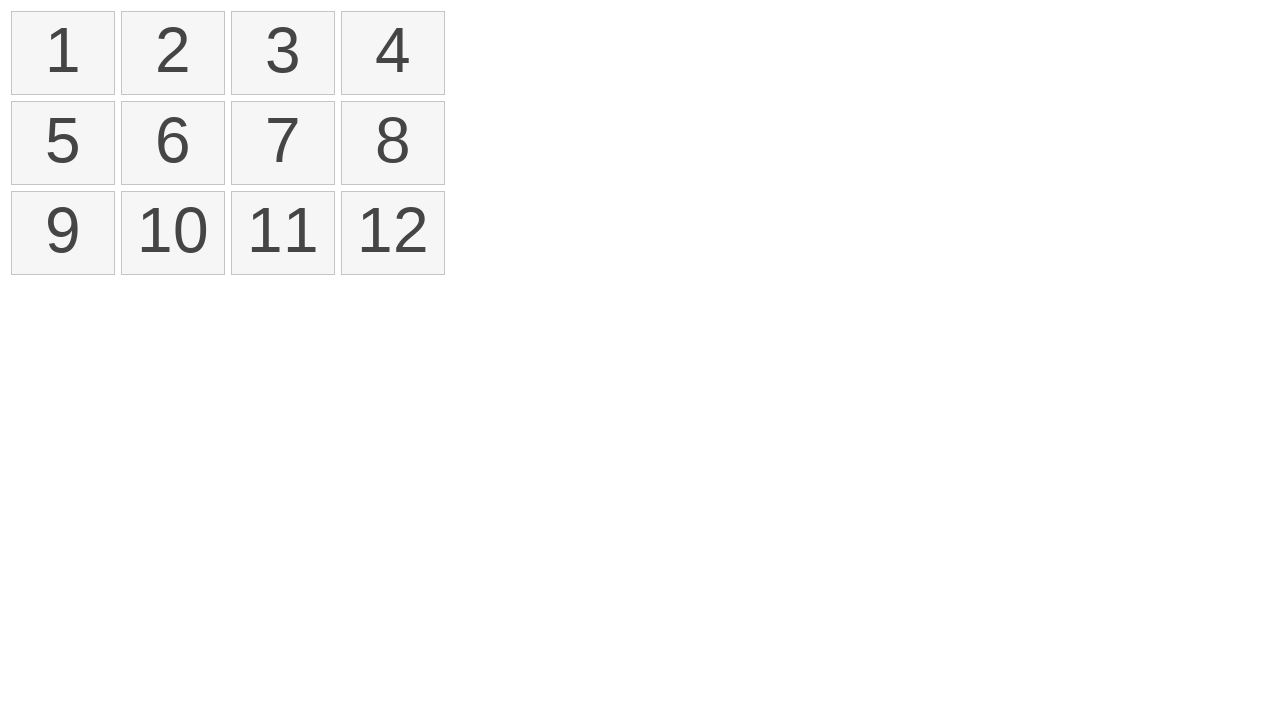

Retrieved references to first and fourth grid items
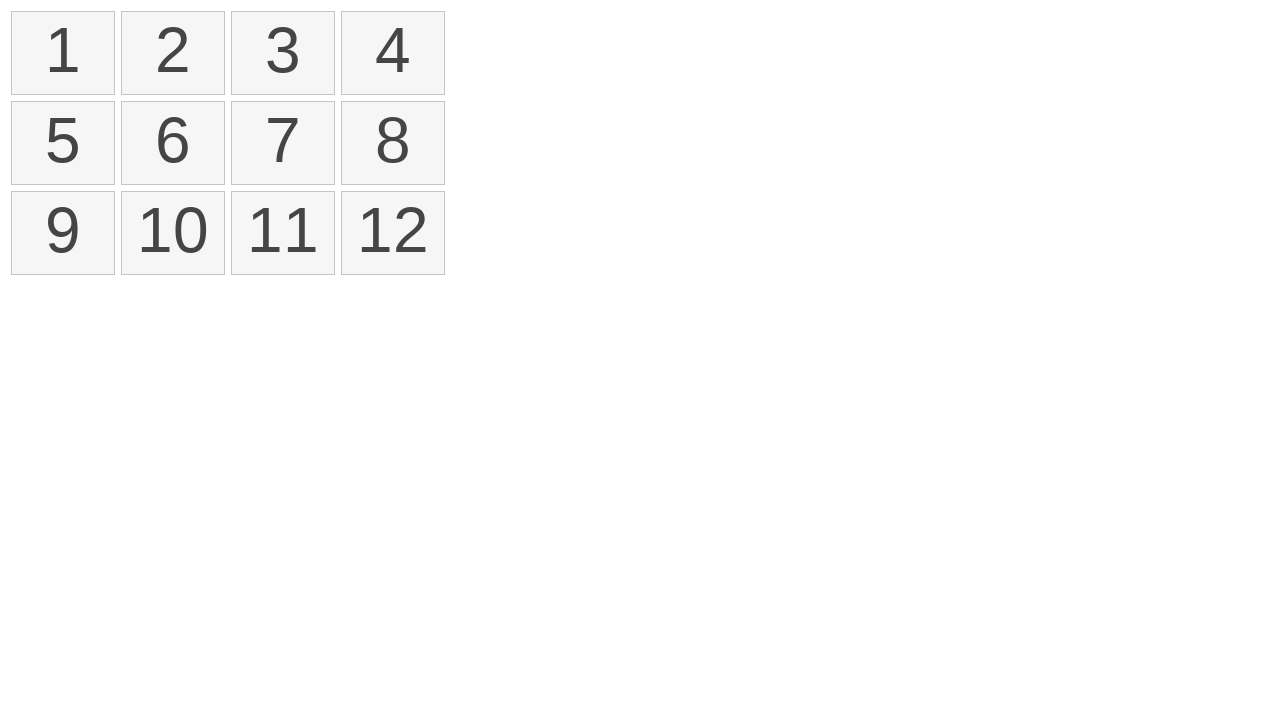

Obtained bounding boxes for first and fourth items
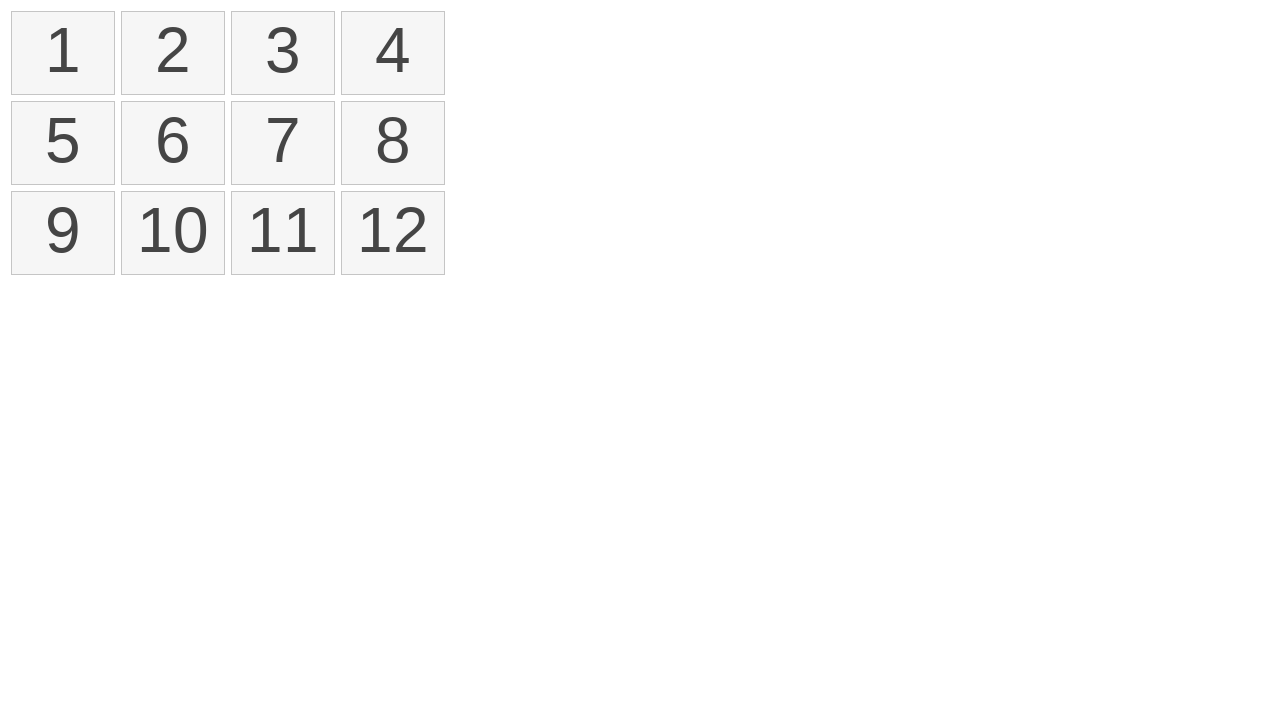

Moved mouse to center of first grid item at (63, 53)
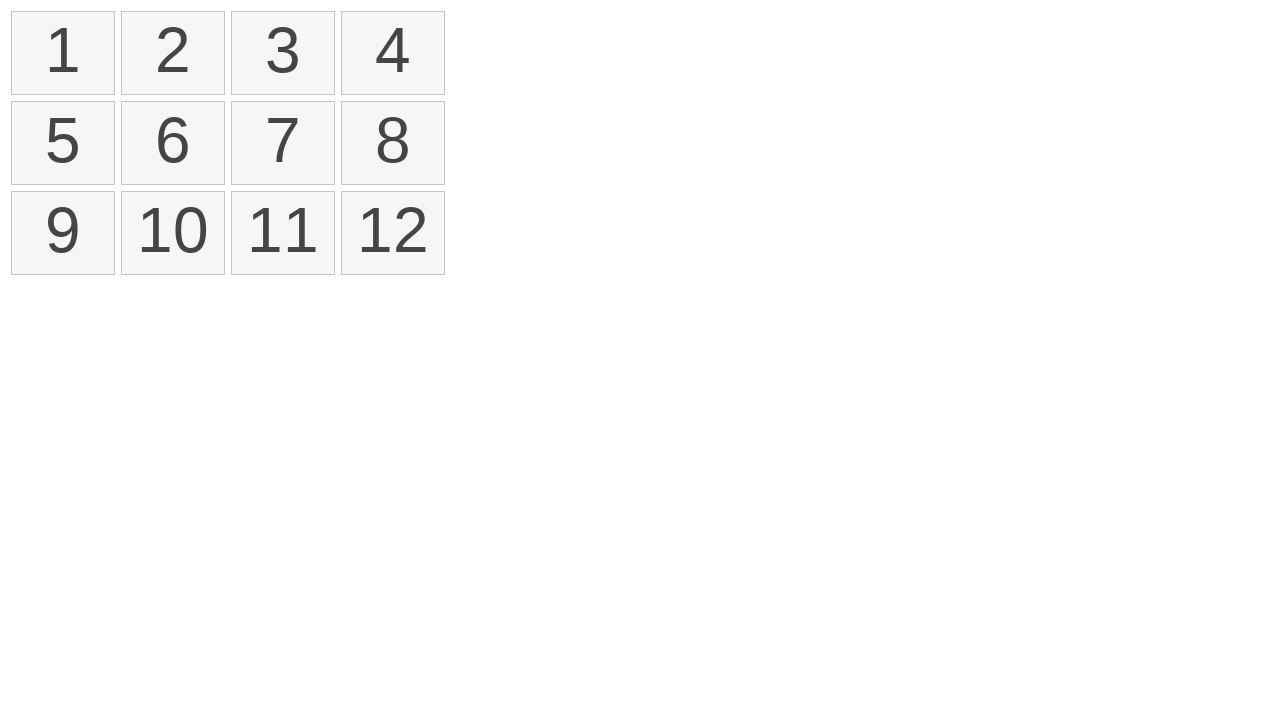

Pressed mouse button down to start drag selection at (63, 53)
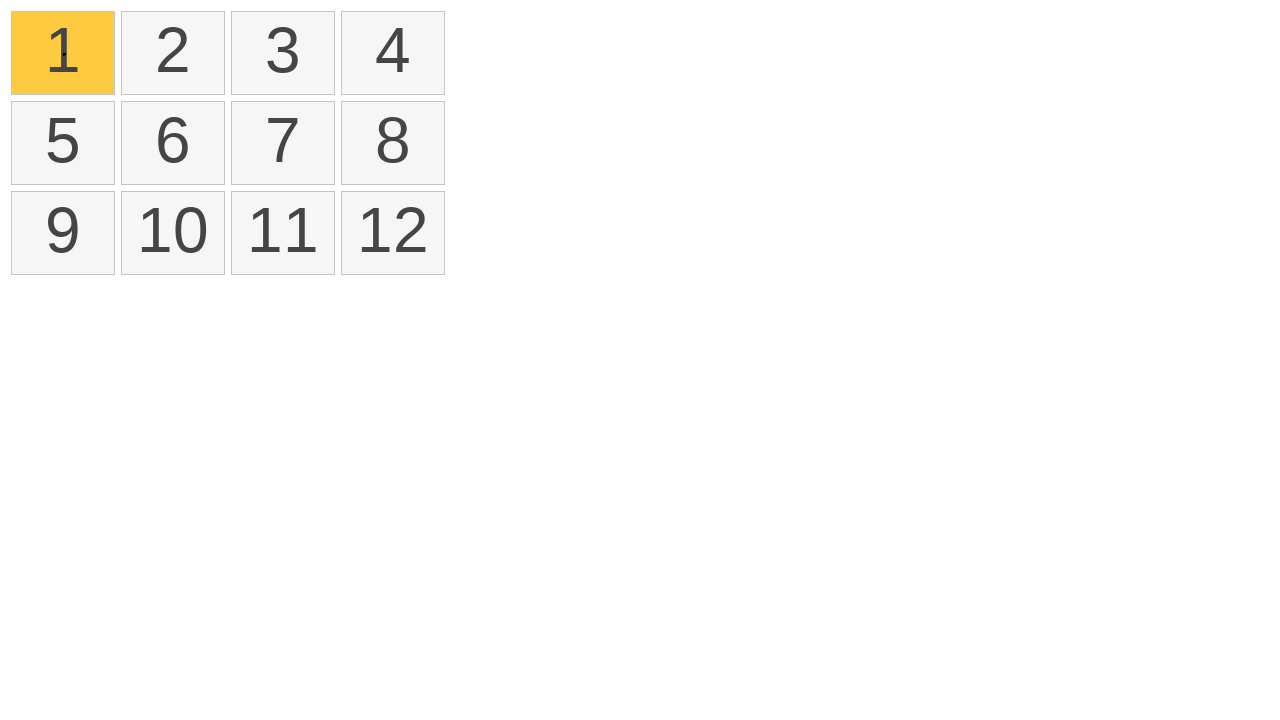

Dragged mouse to center of fourth grid item at (393, 53)
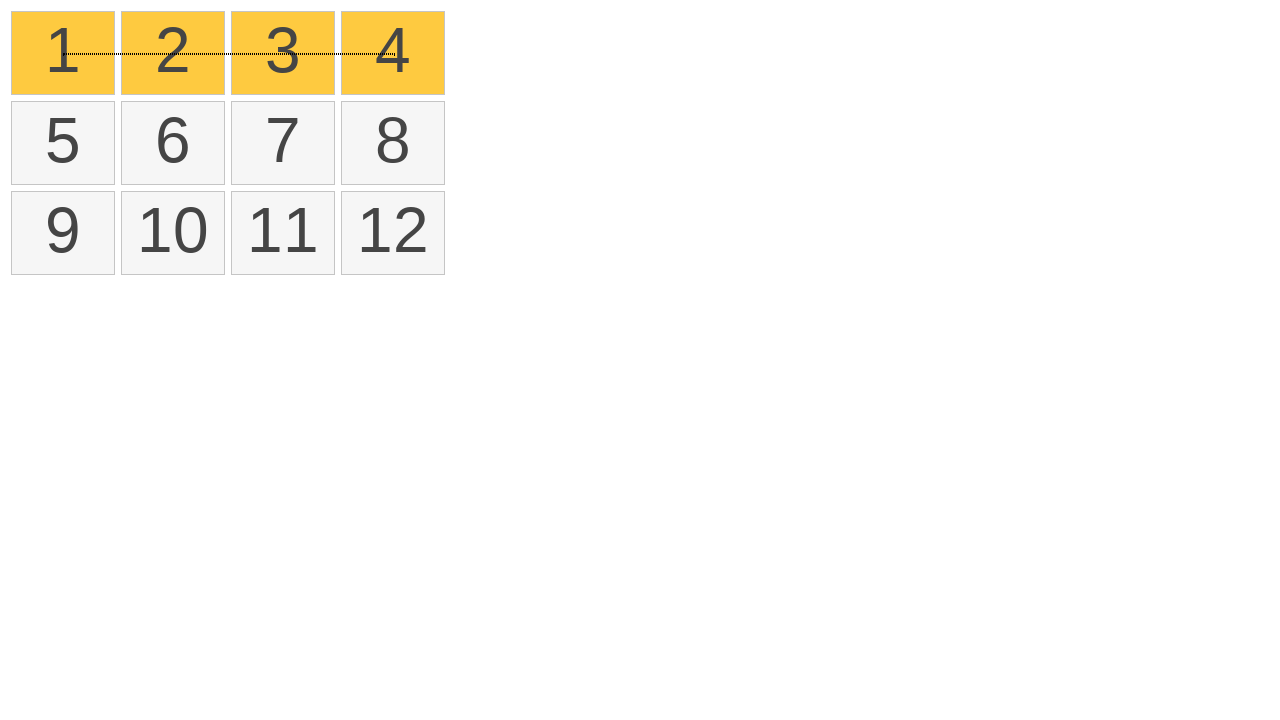

Released mouse button to complete drag selection at (393, 53)
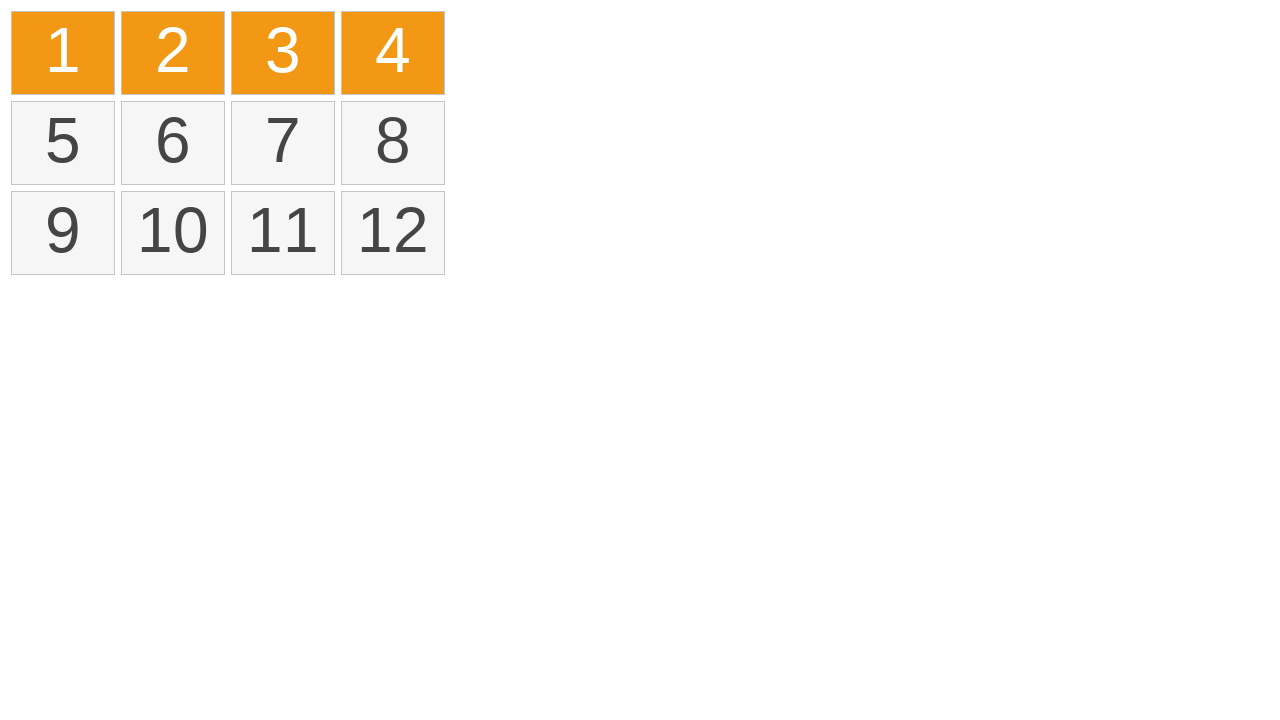

Verified that selected items are marked with ui-selected class
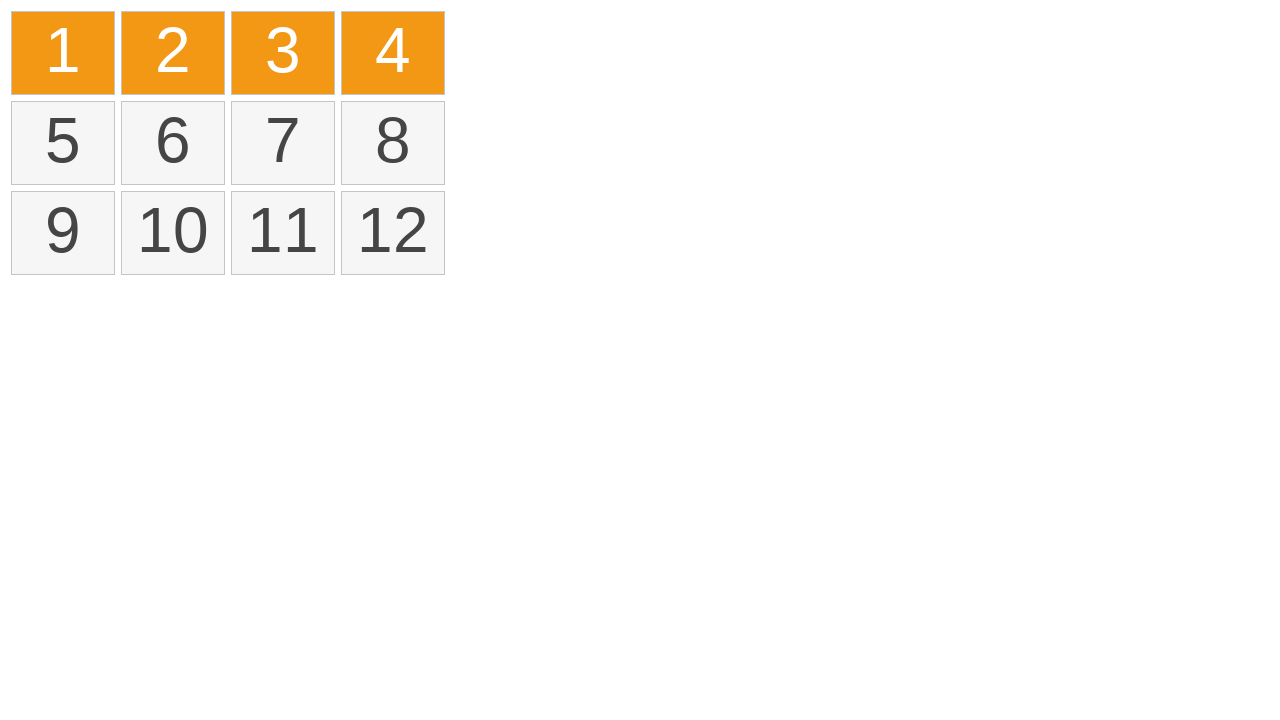

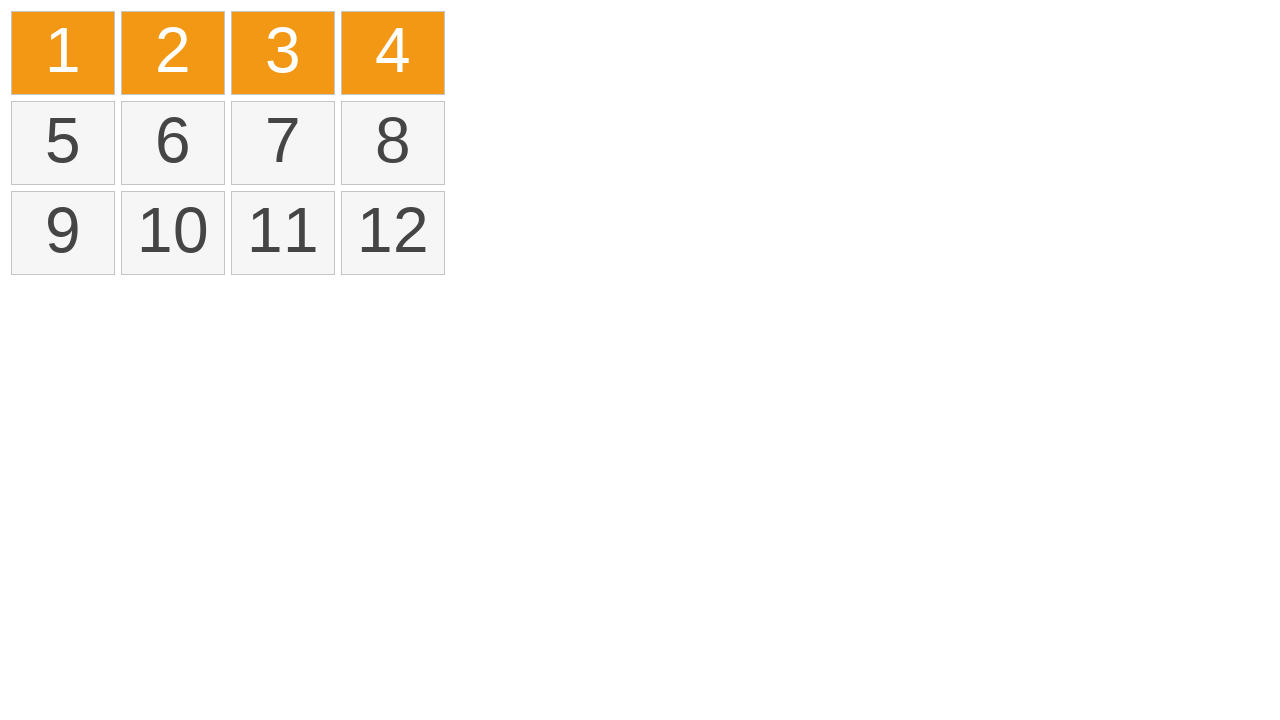